Tests multi-select functionality by selecting items 1-12 with drag, then using Ctrl/Cmd+click to add items 13-15

Starting URL: https://automationfc.github.io/jquery-selectable/

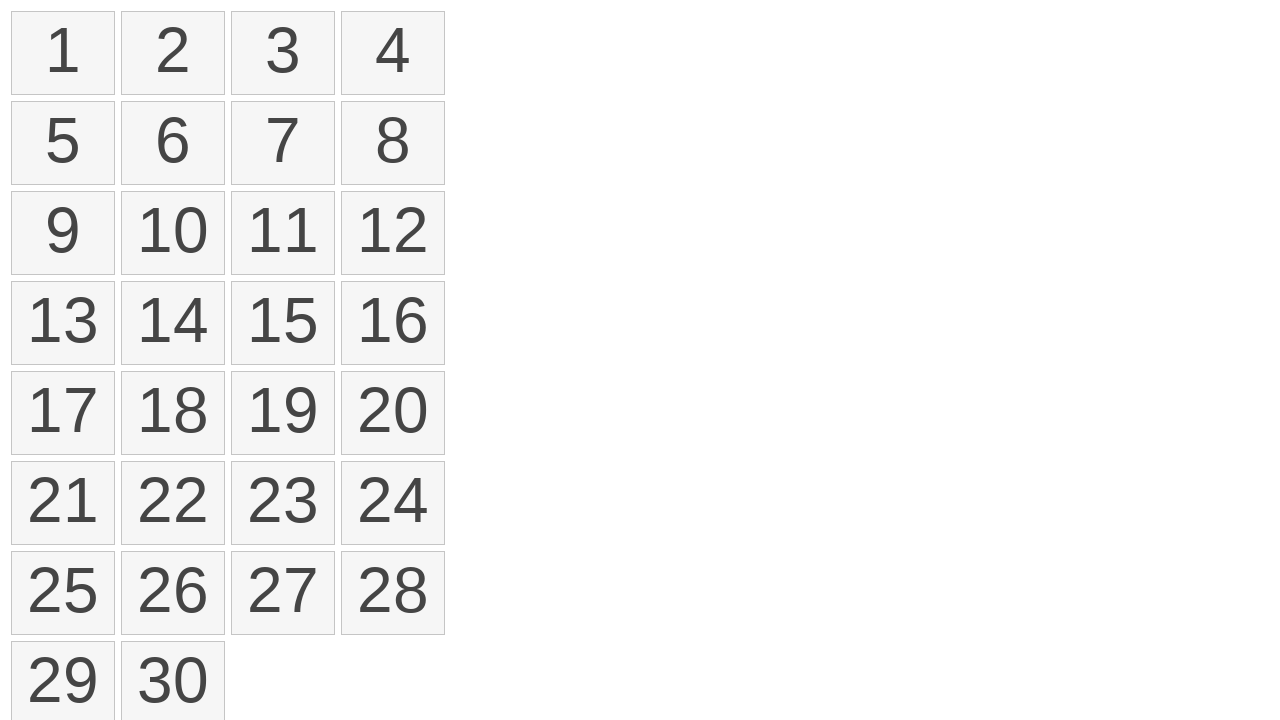

Located all selectable option elements
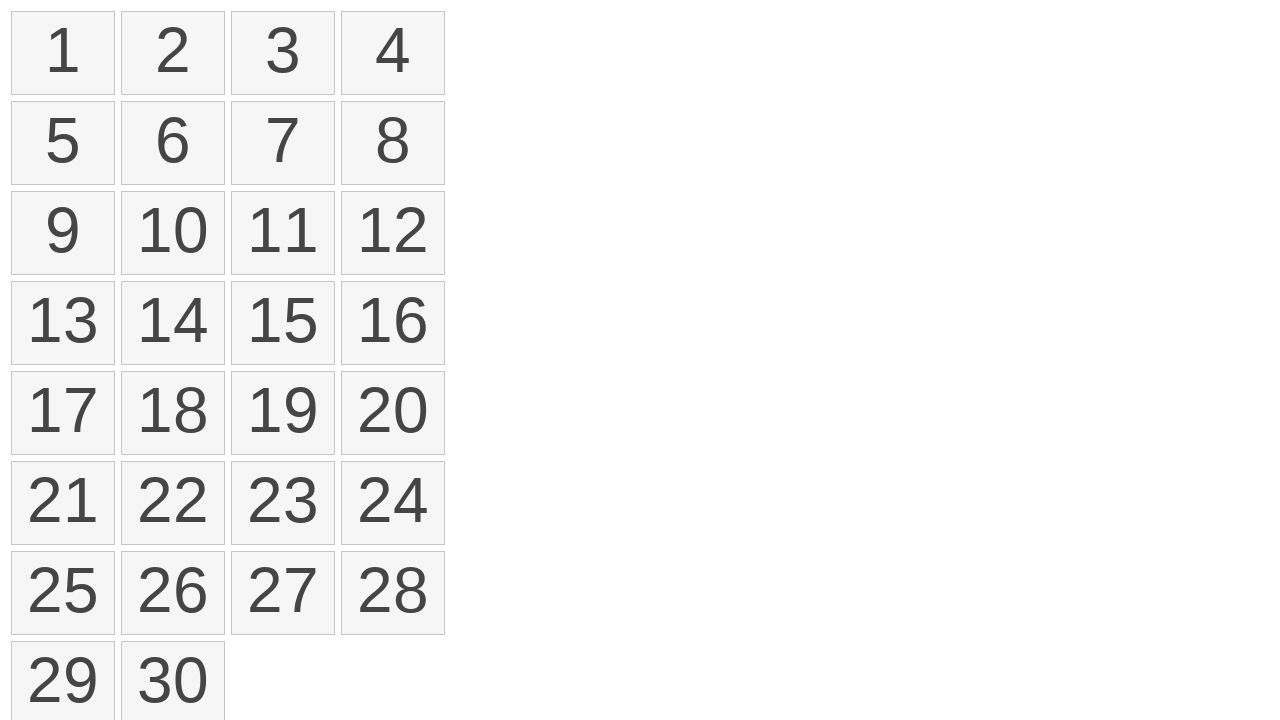

Located first selectable item
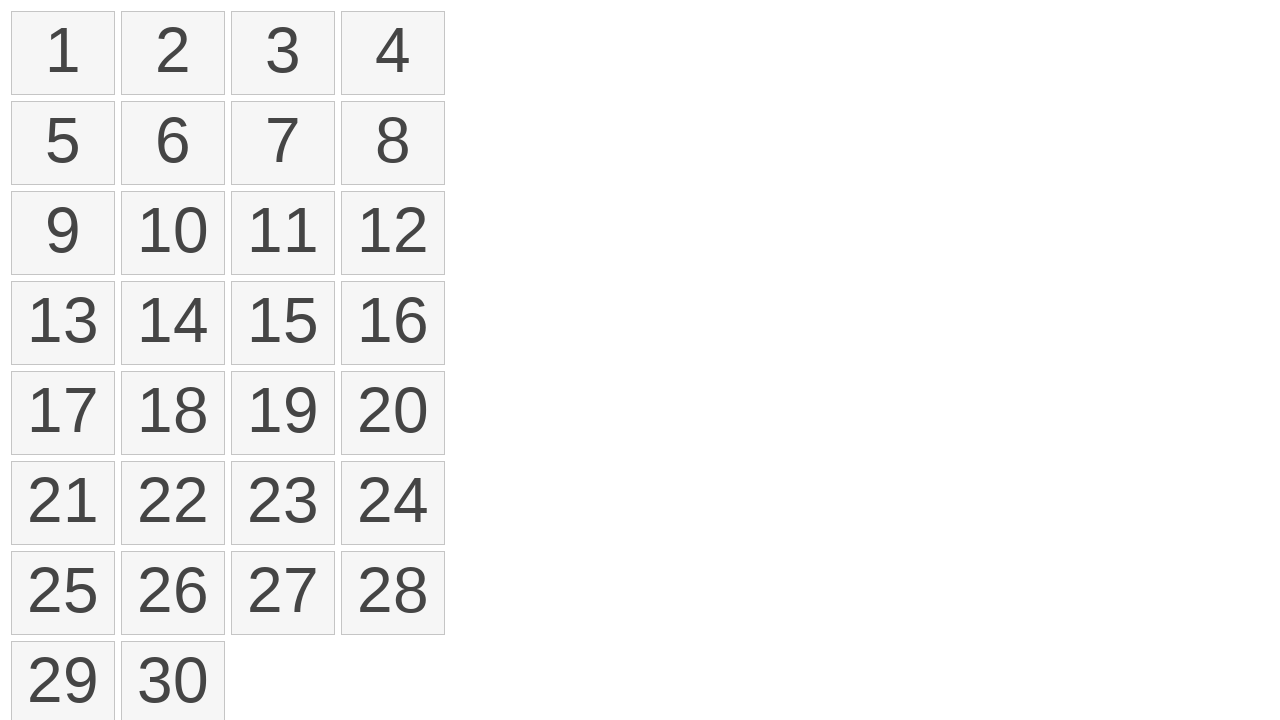

Located twelfth selectable item
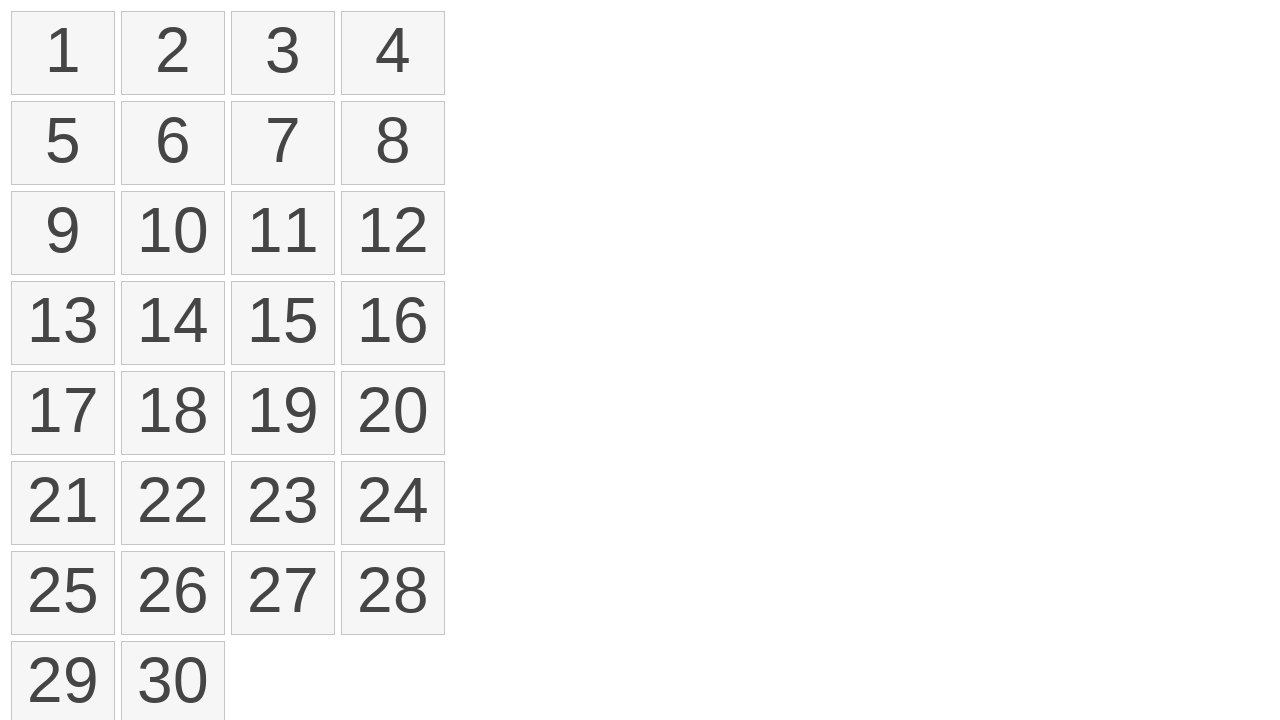

Mouse button pressed down at (0, 0)
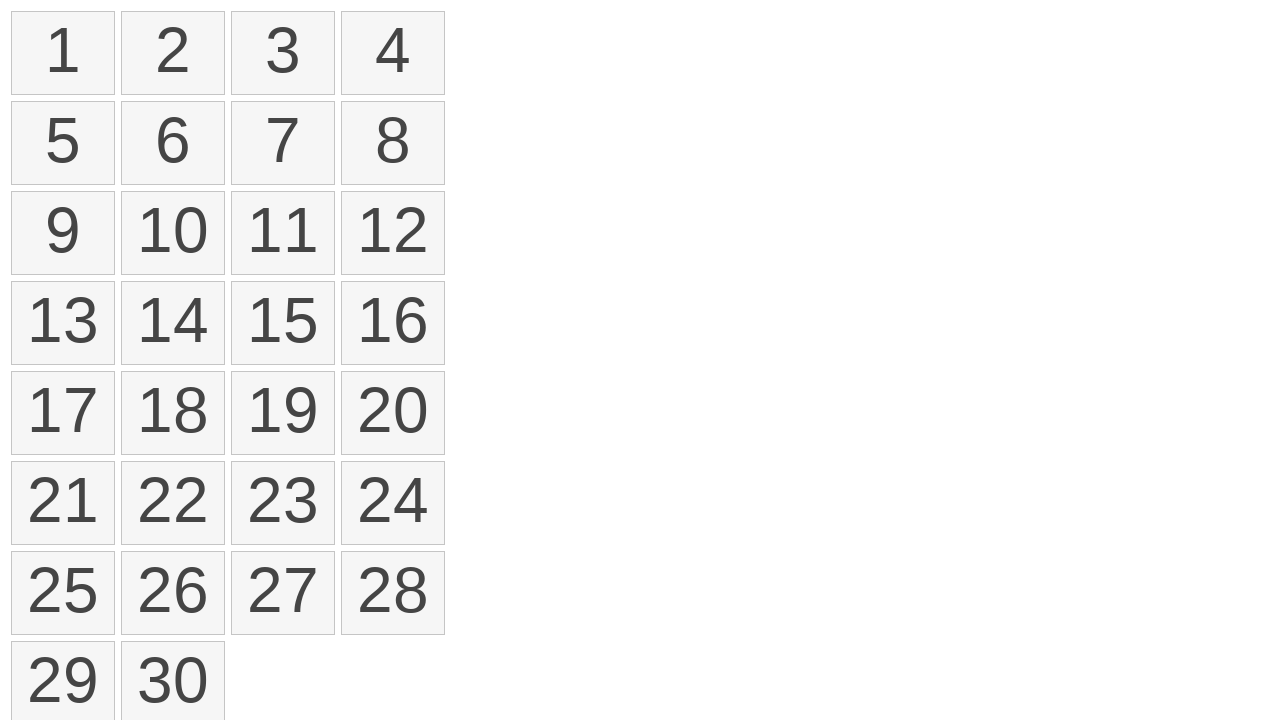

Hovered over first item at (63, 53) on xpath=//ol//li >> nth=0
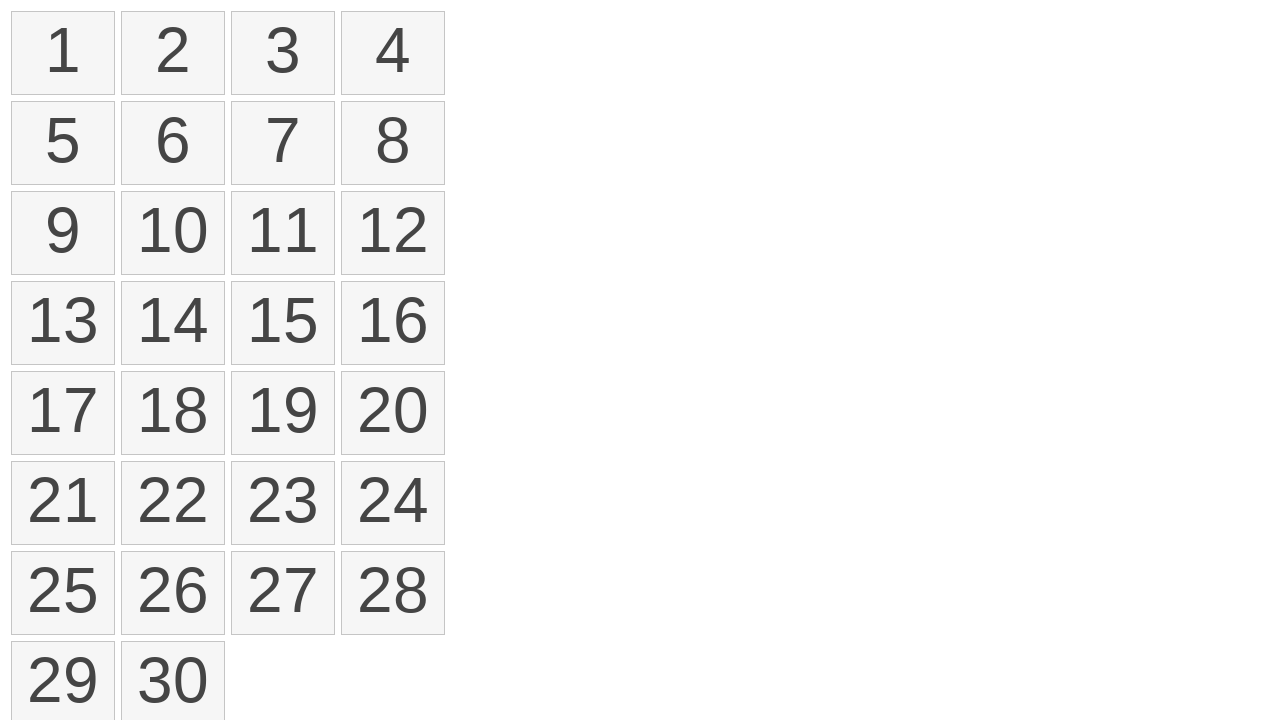

Hovered over twelfth item to complete drag selection at (393, 233) on xpath=//ol//li >> nth=11
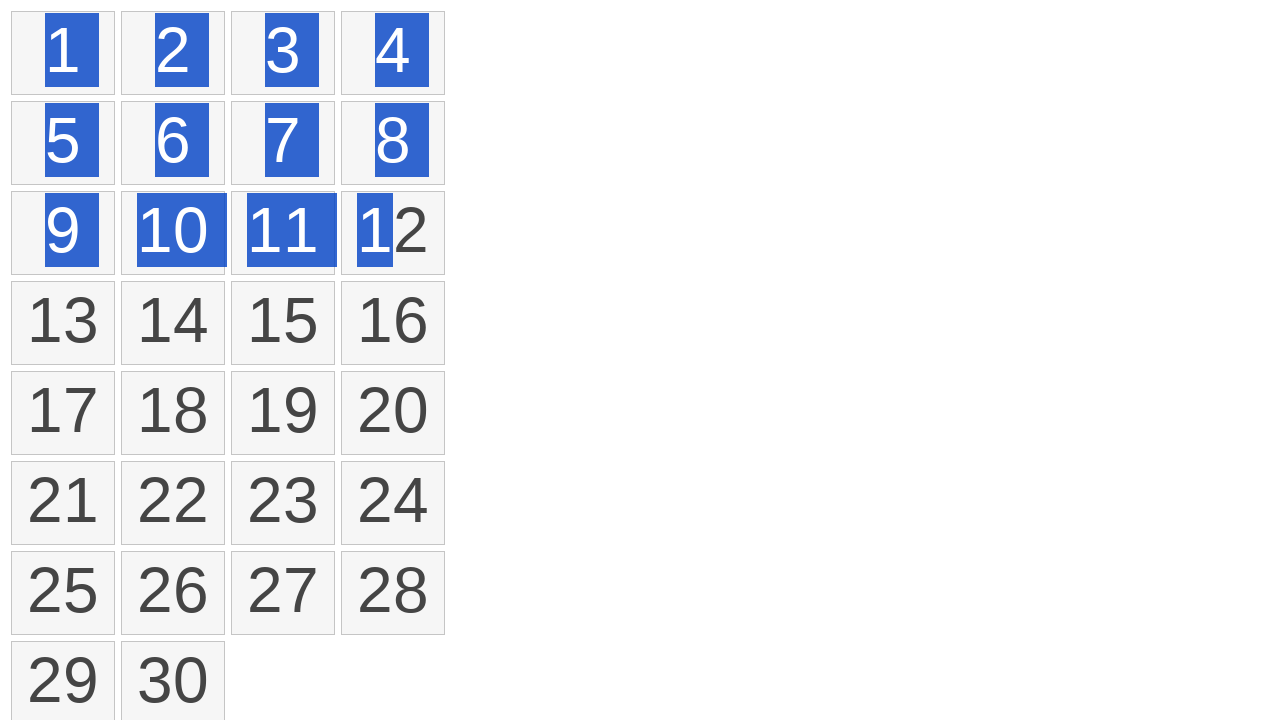

Mouse button released, items 1-12 selected via drag at (393, 233)
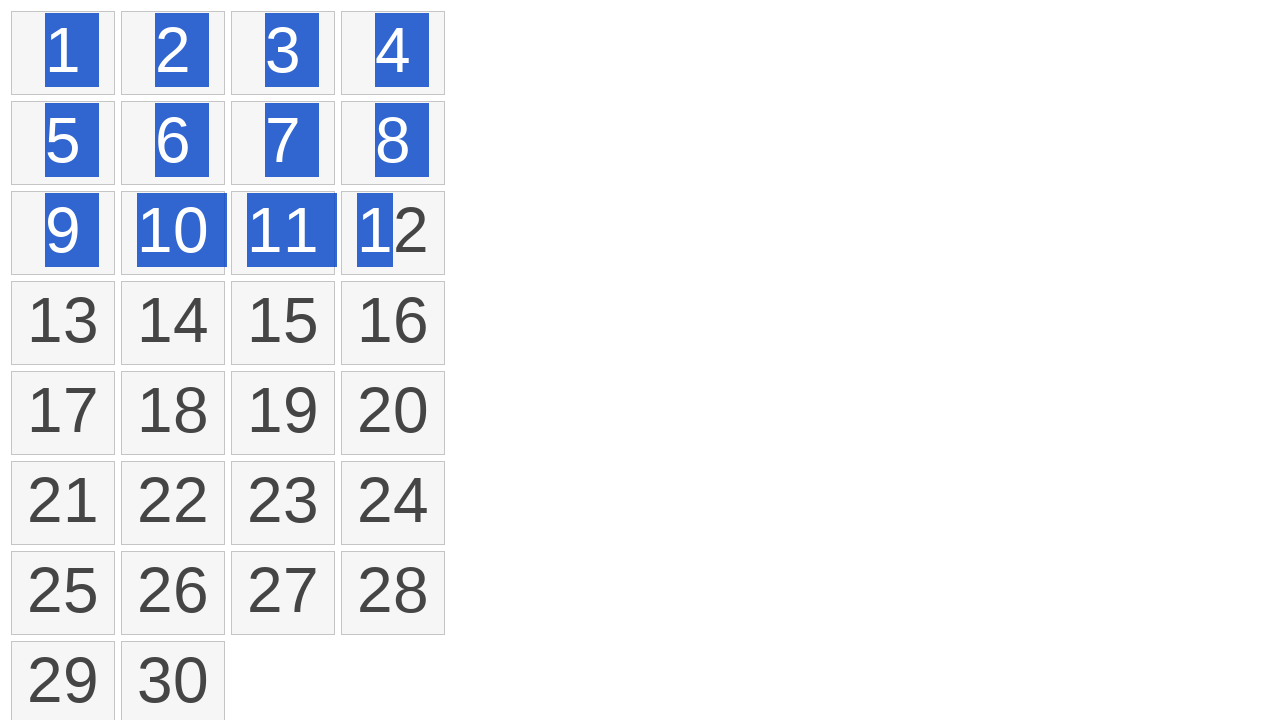

Determined modifier key based on platform
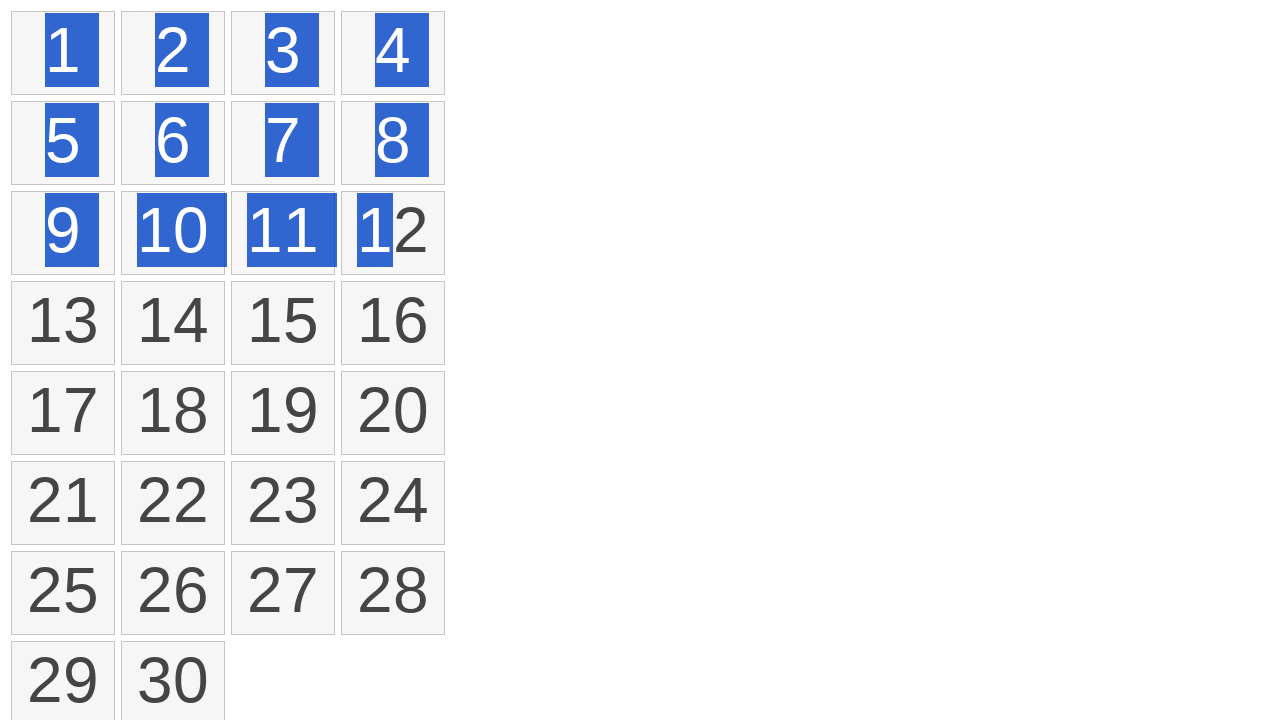

Pressed down Control key for multi-select
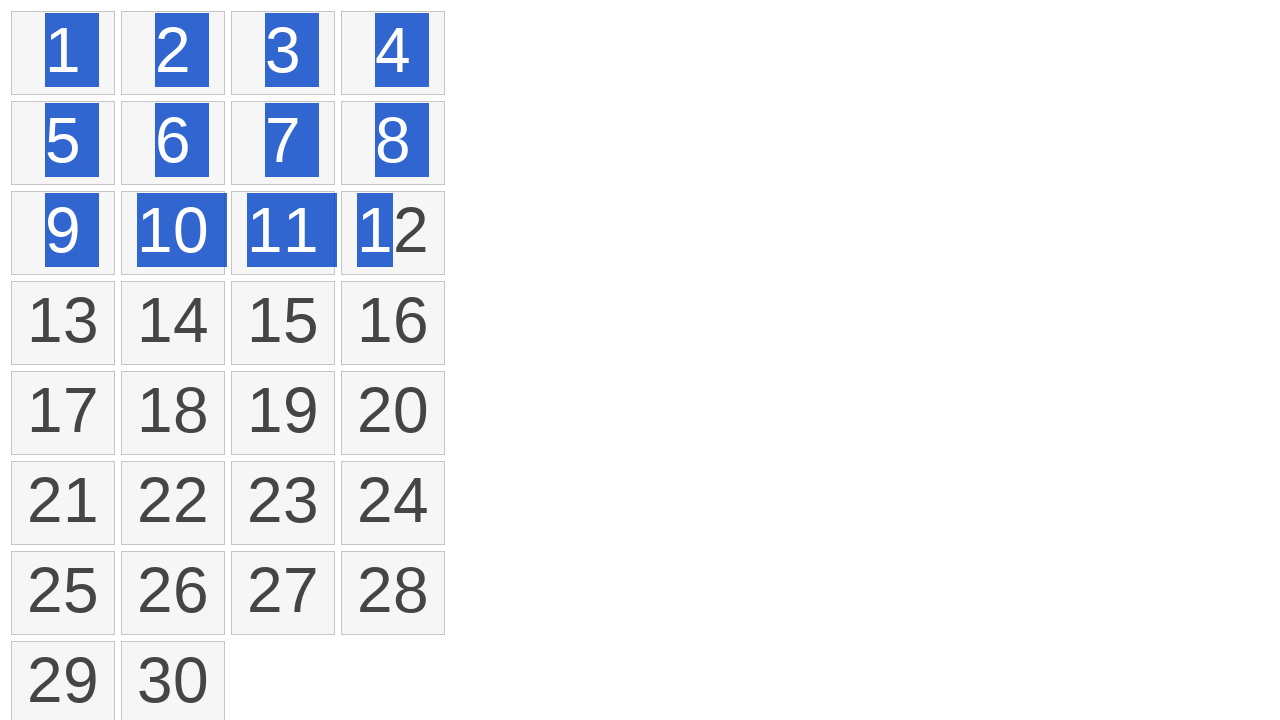

Clicked item 13 while holding modifier key at (63, 323) on xpath=//ol//li >> nth=12
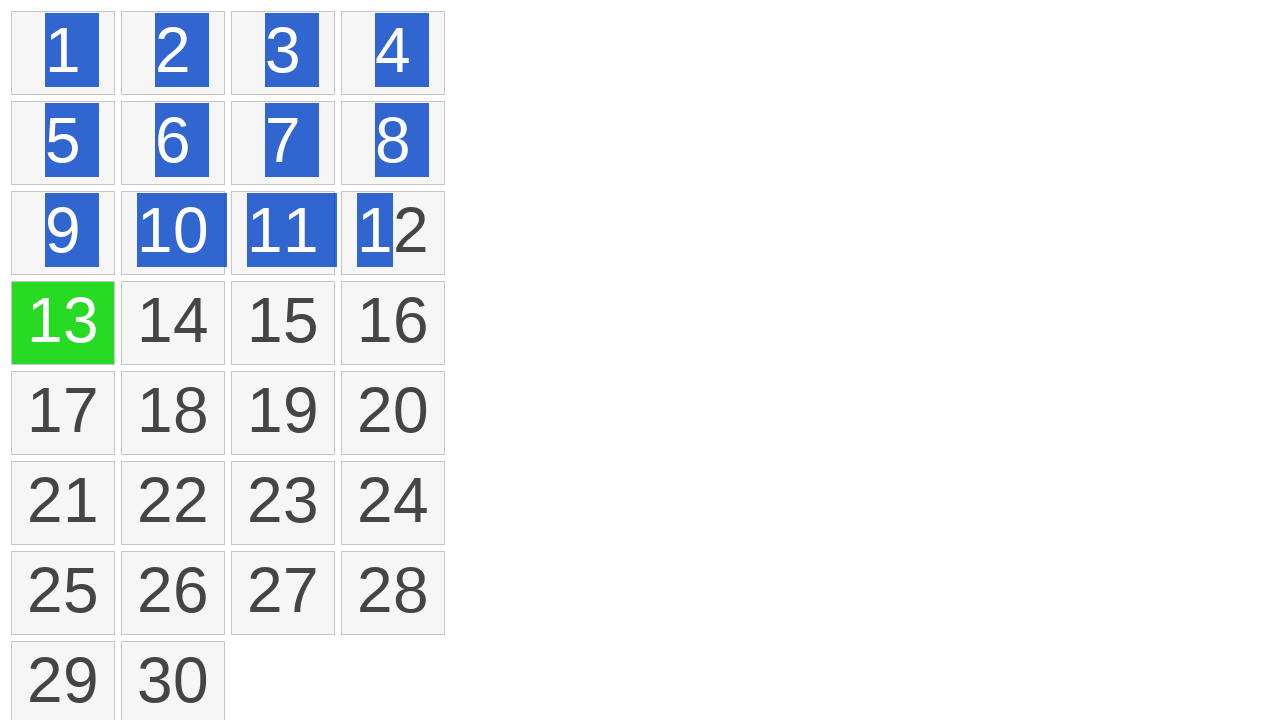

Clicked item 14 while holding modifier key at (173, 323) on xpath=//ol//li >> nth=13
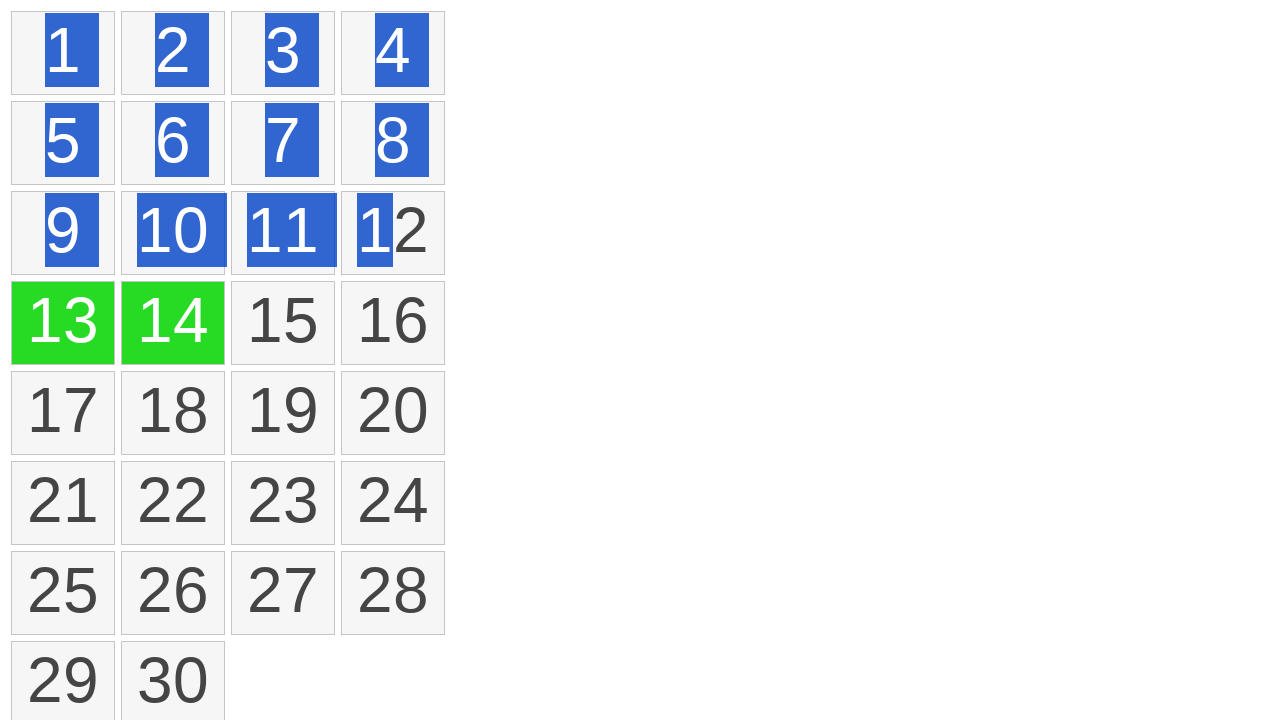

Clicked item 15 while holding modifier key at (283, 323) on xpath=//ol//li >> nth=14
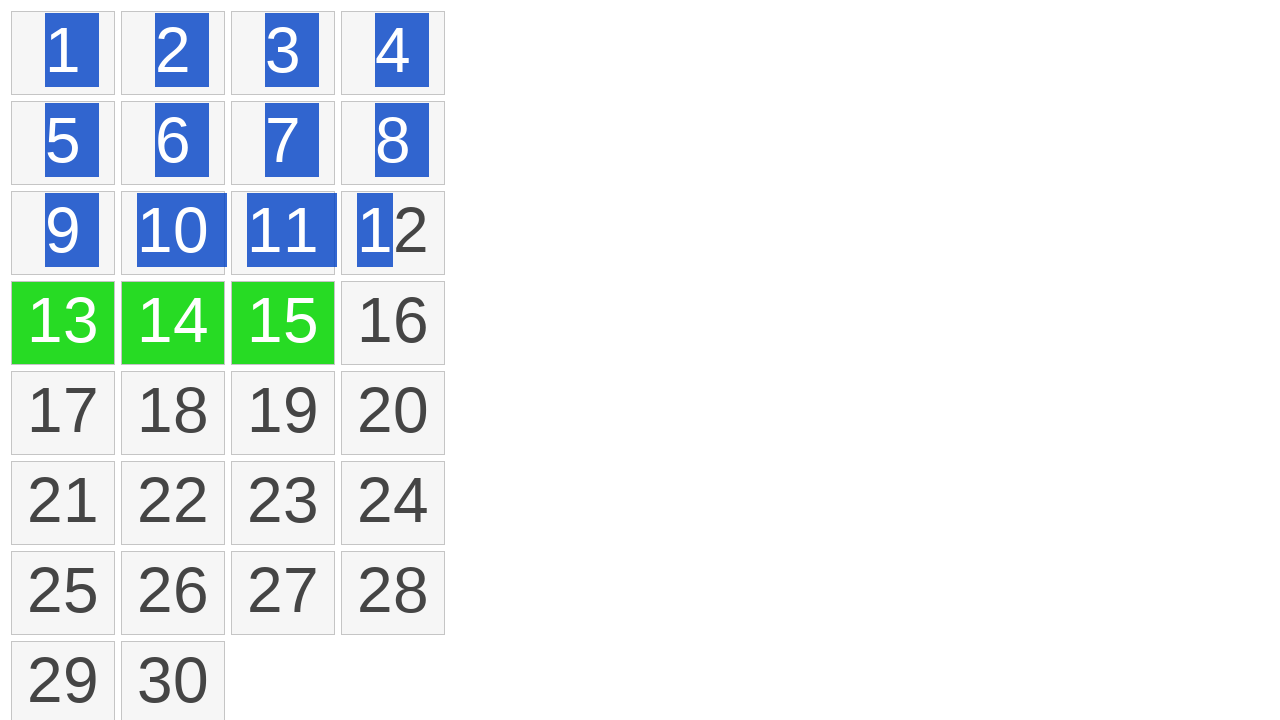

Released modifier key, multi-select complete with items 1-15 selected
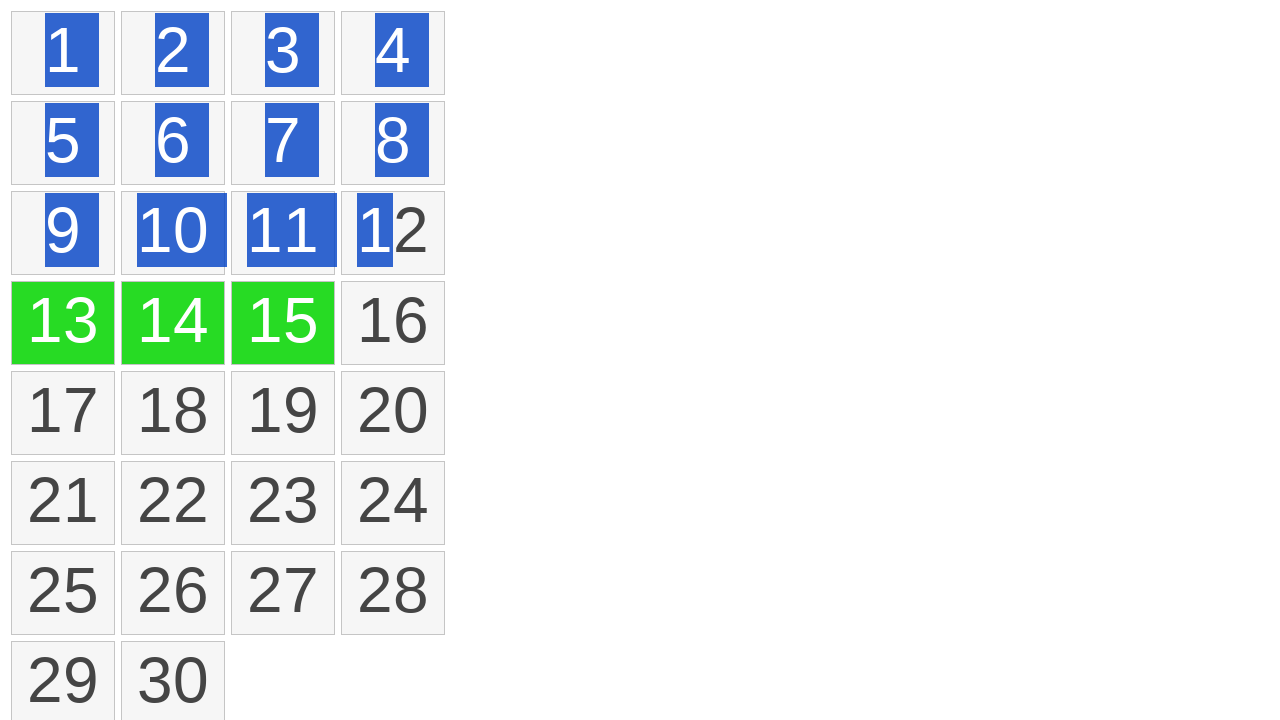

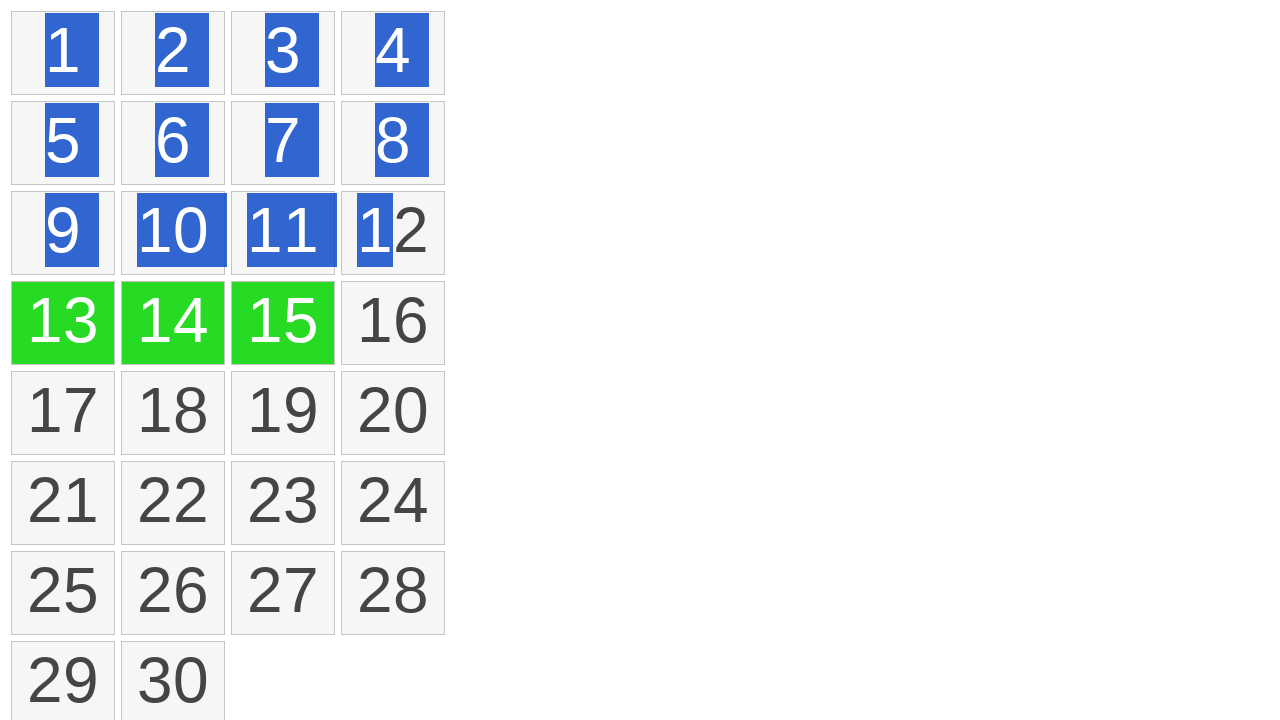